Tests the theme switcher functionality by clicking on it and verifying that the page switches to light mode.

Starting URL: https://playwright.dev/

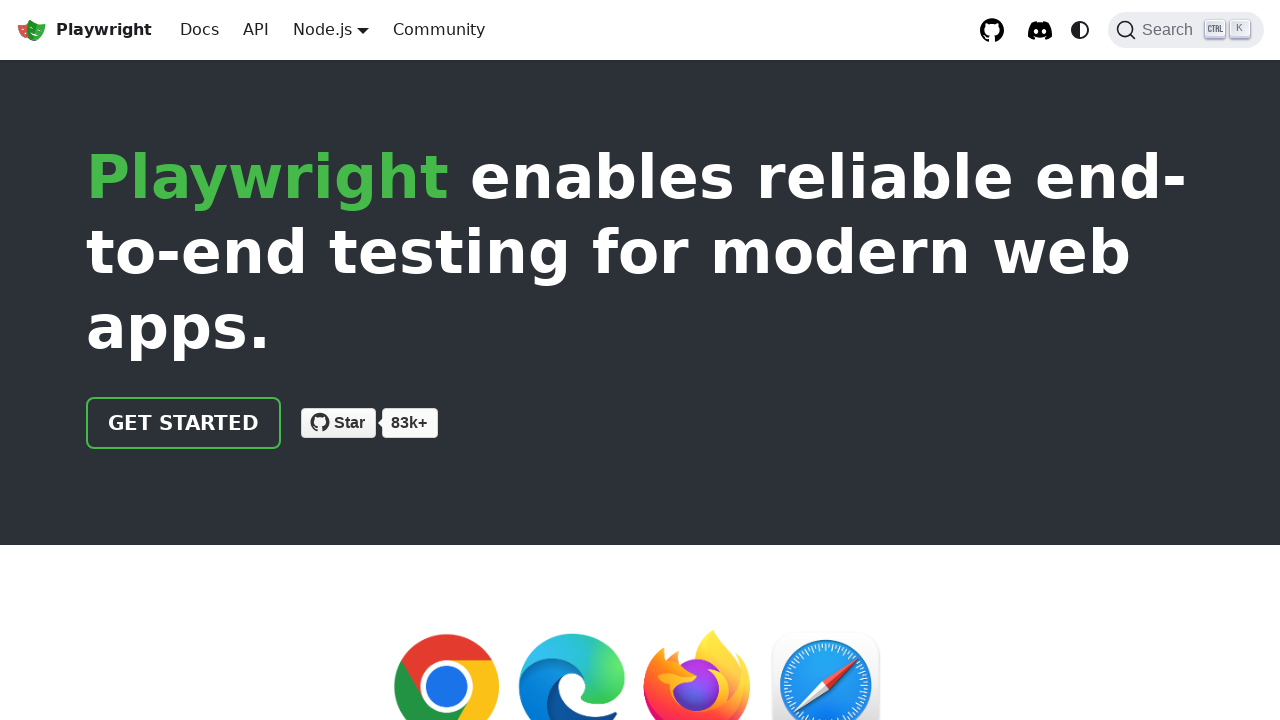

Clicked theme switcher to toggle light mode at (1080, 30) on internal:label="Switch between dark and light mode"i
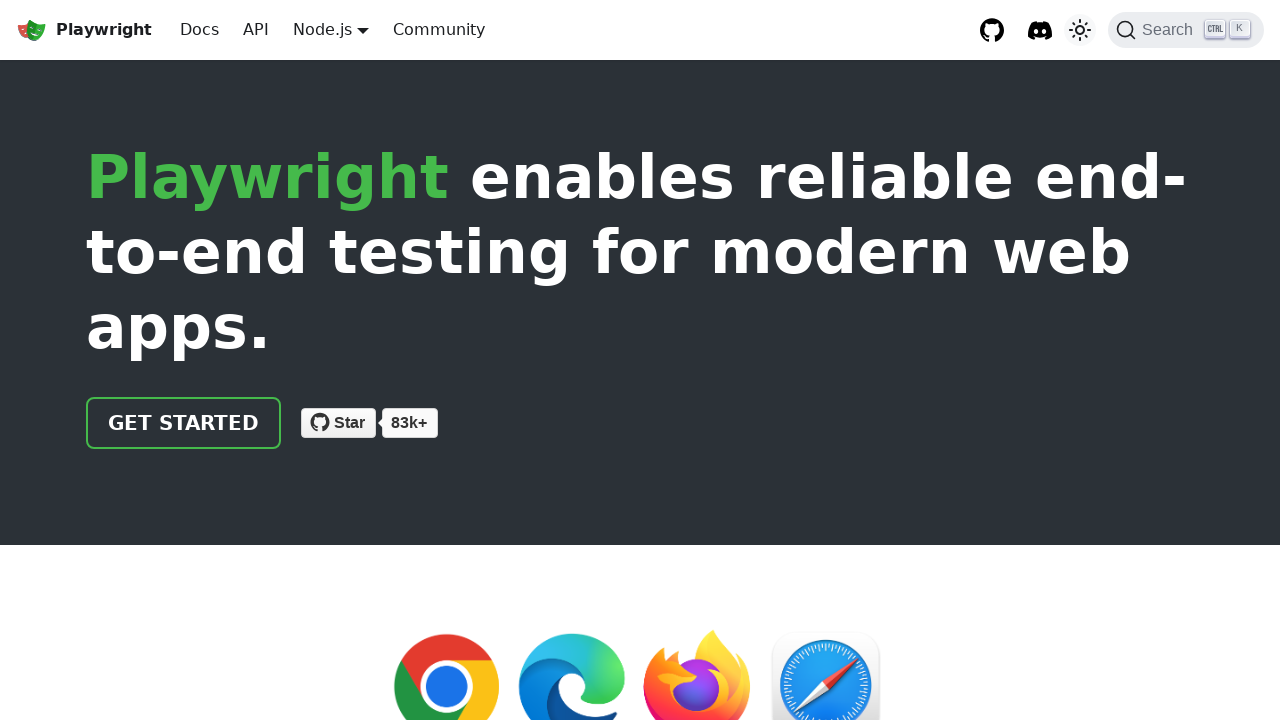

Verified that page switched to light mode (data-theme='light')
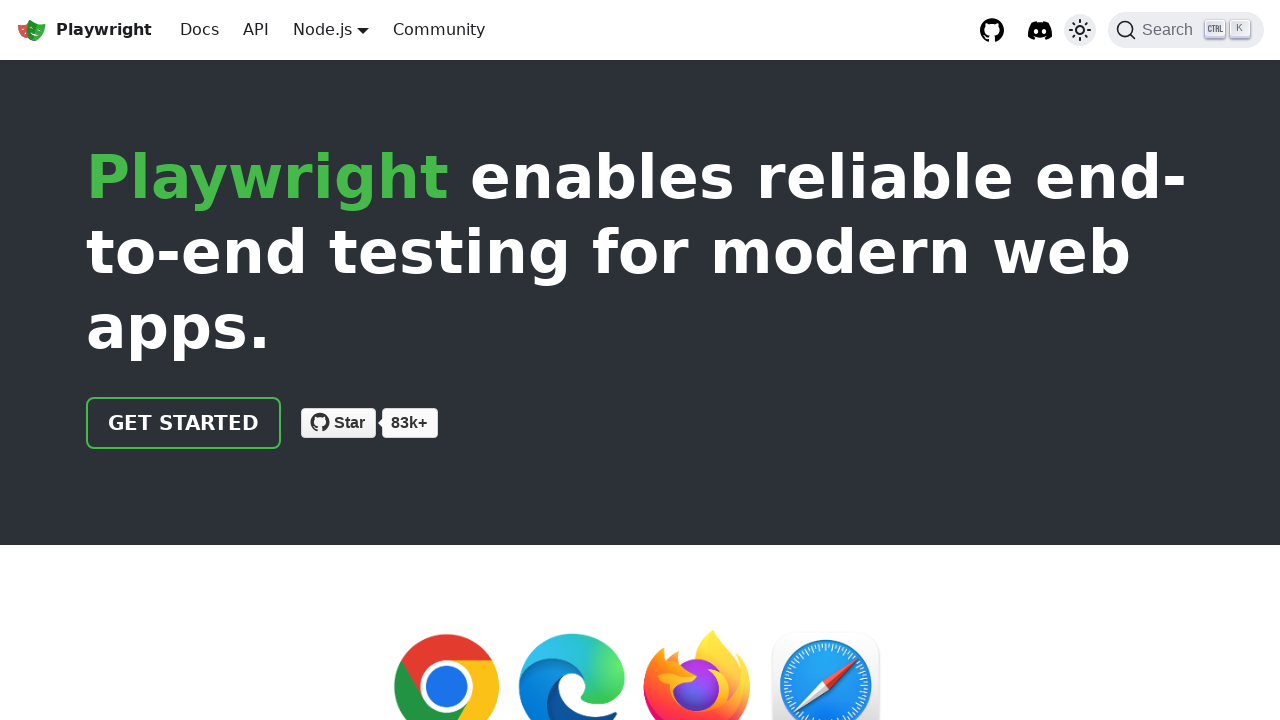

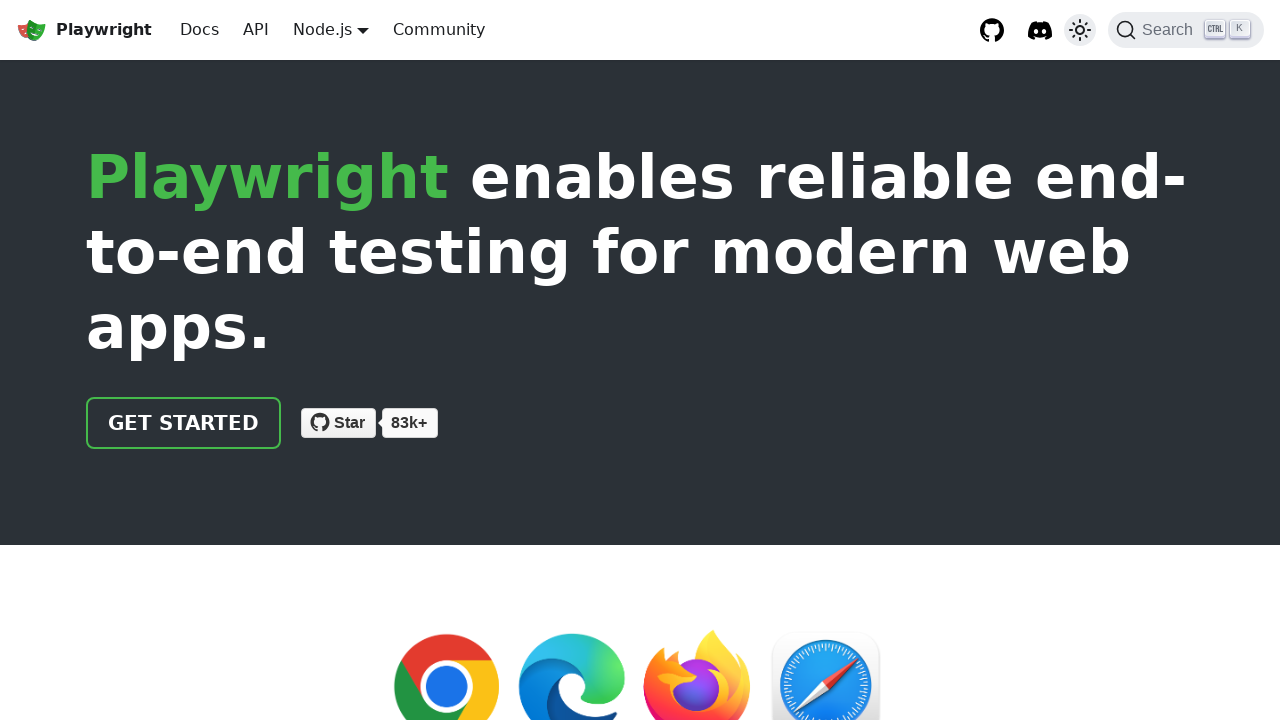